Tests file upload functionality by selecting a file and clicking the upload button to verify successful upload

Starting URL: https://practice.expandtesting.com/upload

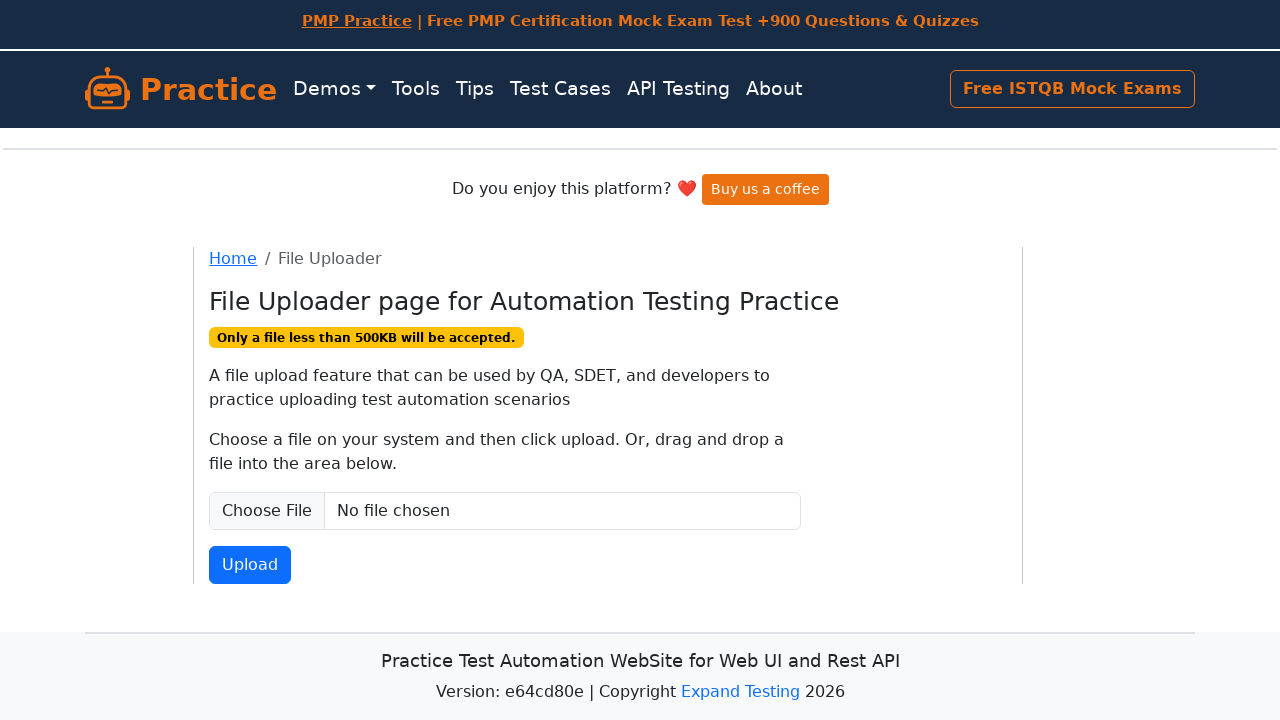

Created temporary test file with 'Hello World' content
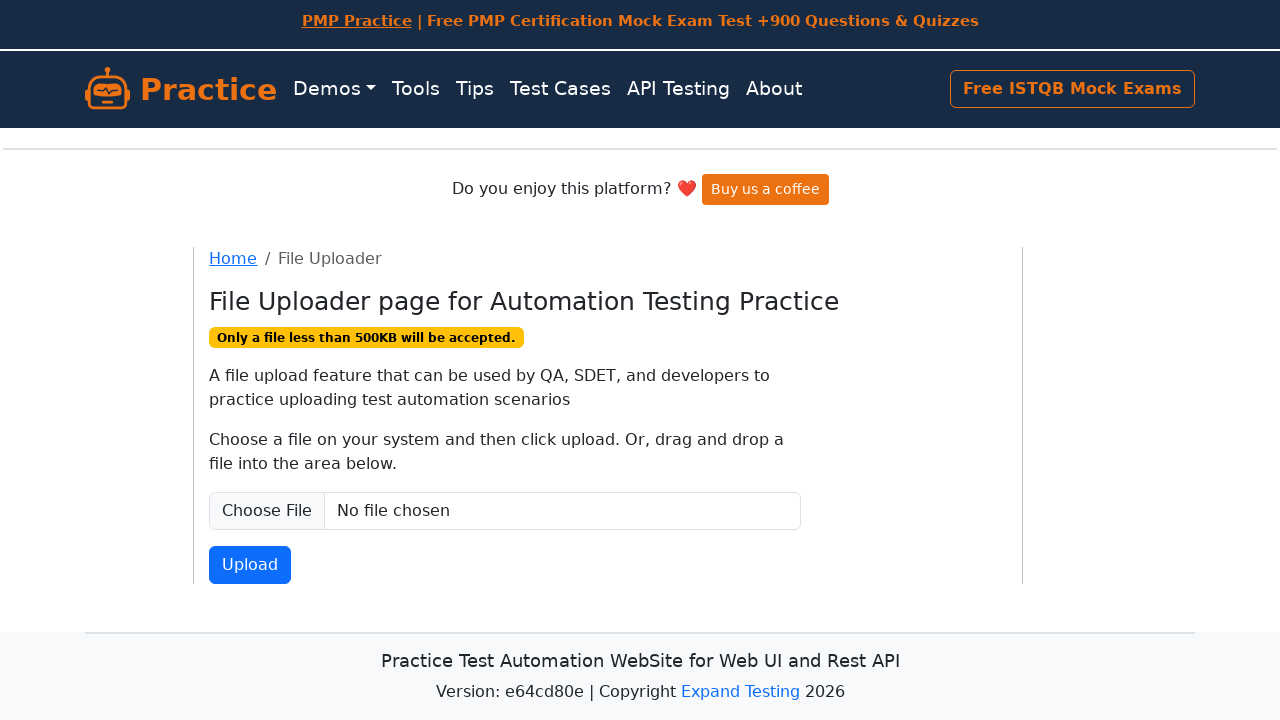

Selected file for upload using #fileInput element
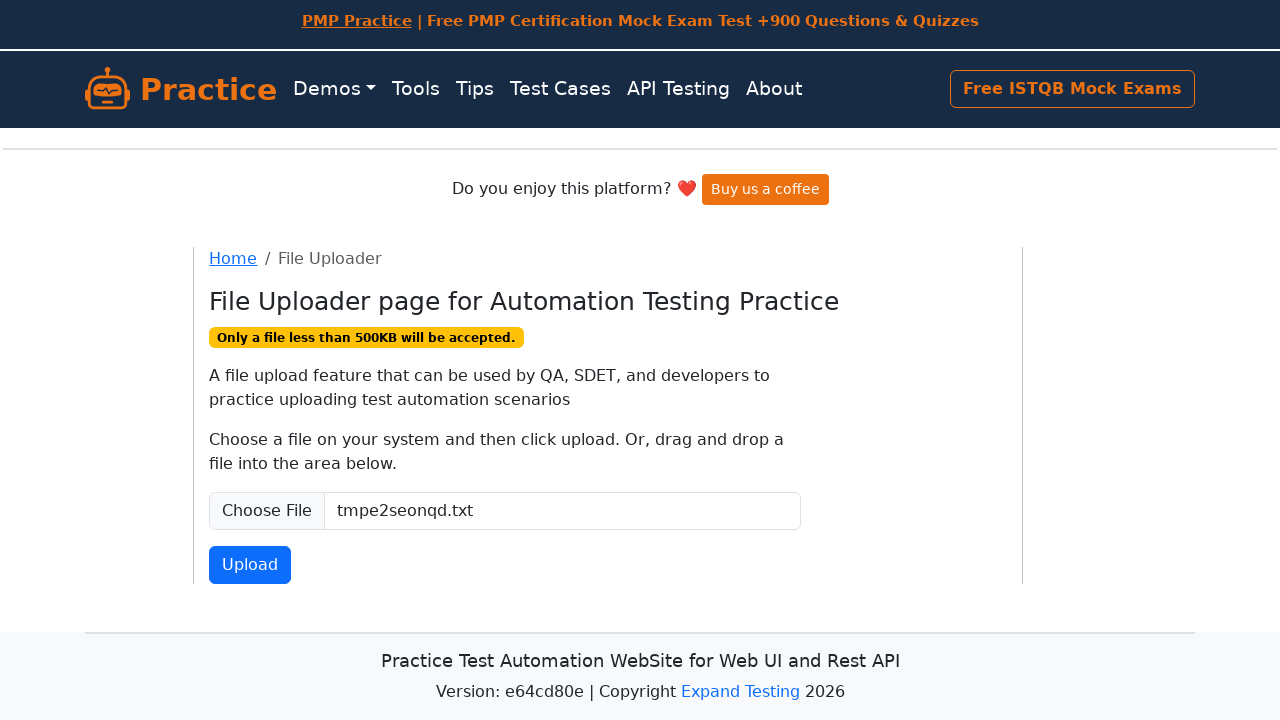

Clicked upload button (#fileSubmit) at (250, 565) on #fileSubmit
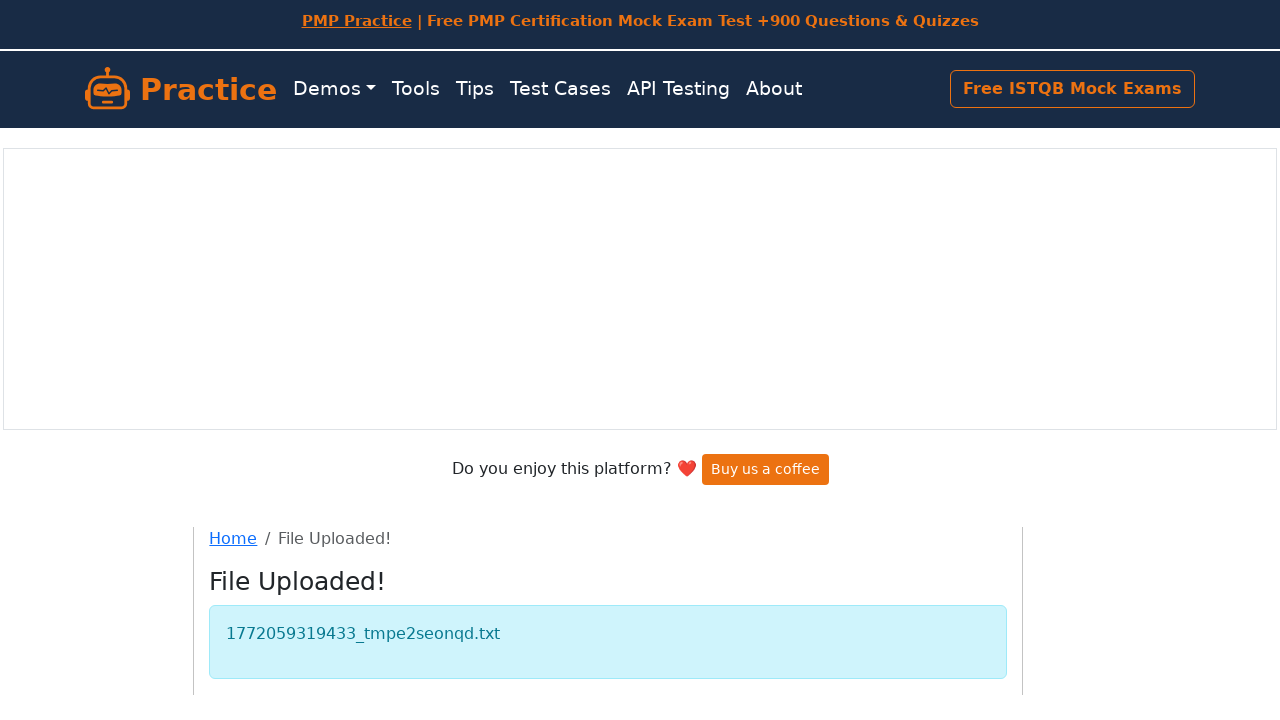

File upload successful - 'File Uploaded!' message confirmed
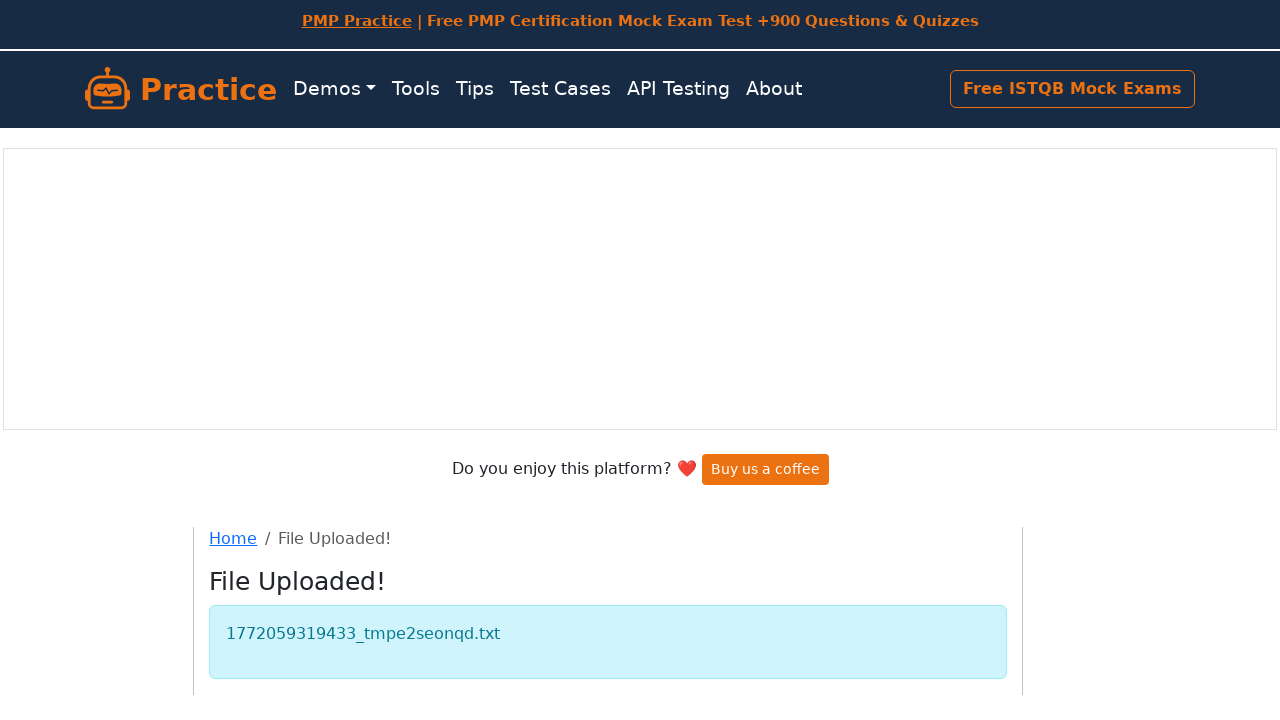

Cleaned up temporary test file
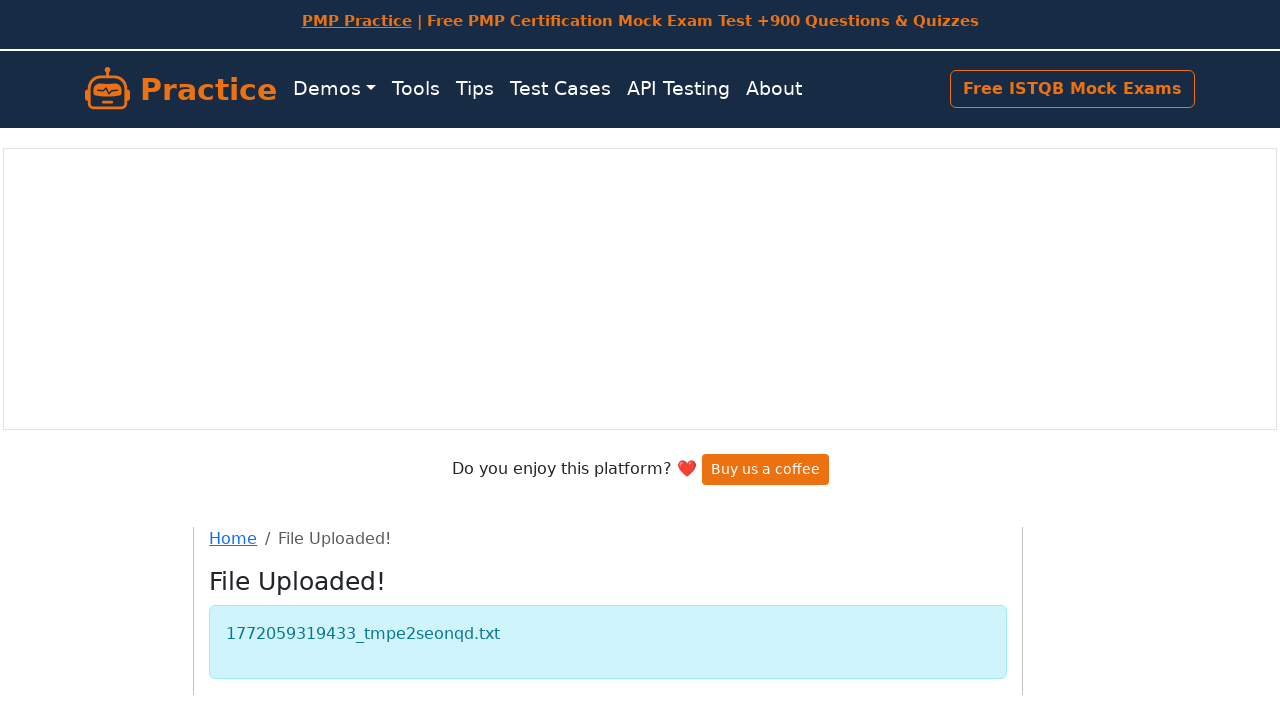

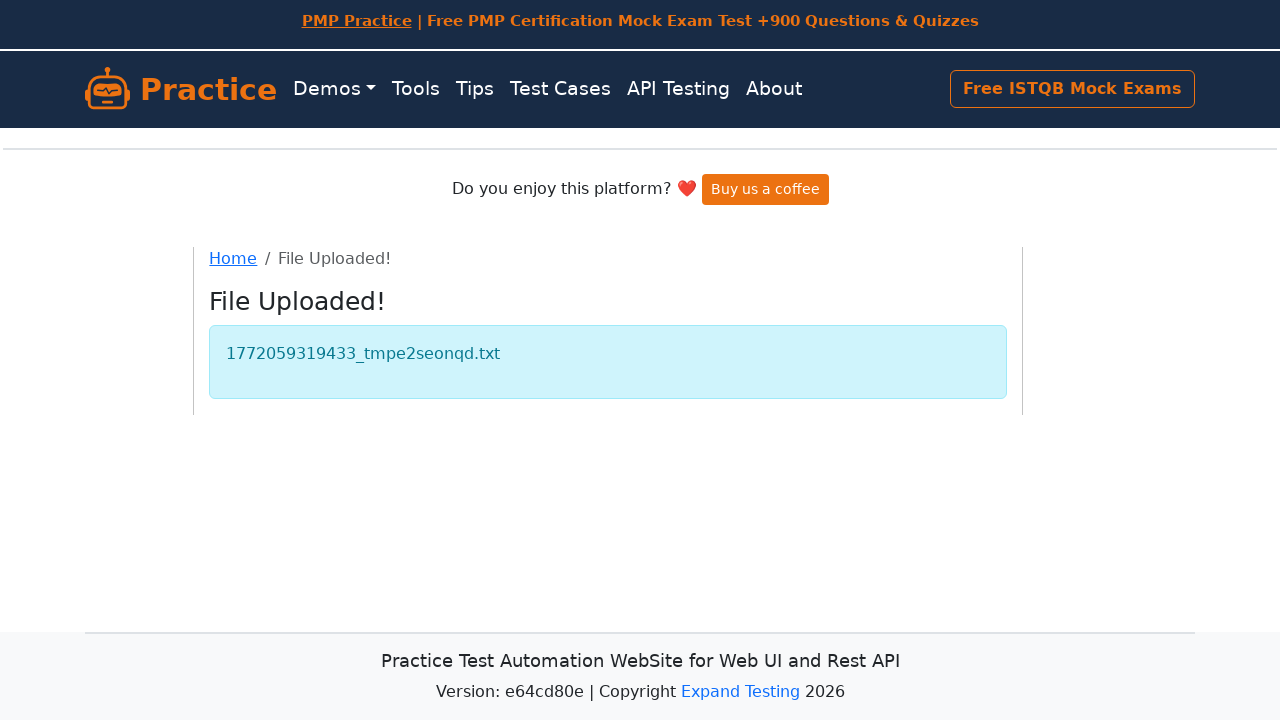